Tests that the remaining items count is displayed correctly after adding a todo item

Starting URL: https://todomvc.com/examples/angular/dist/browser/#/all

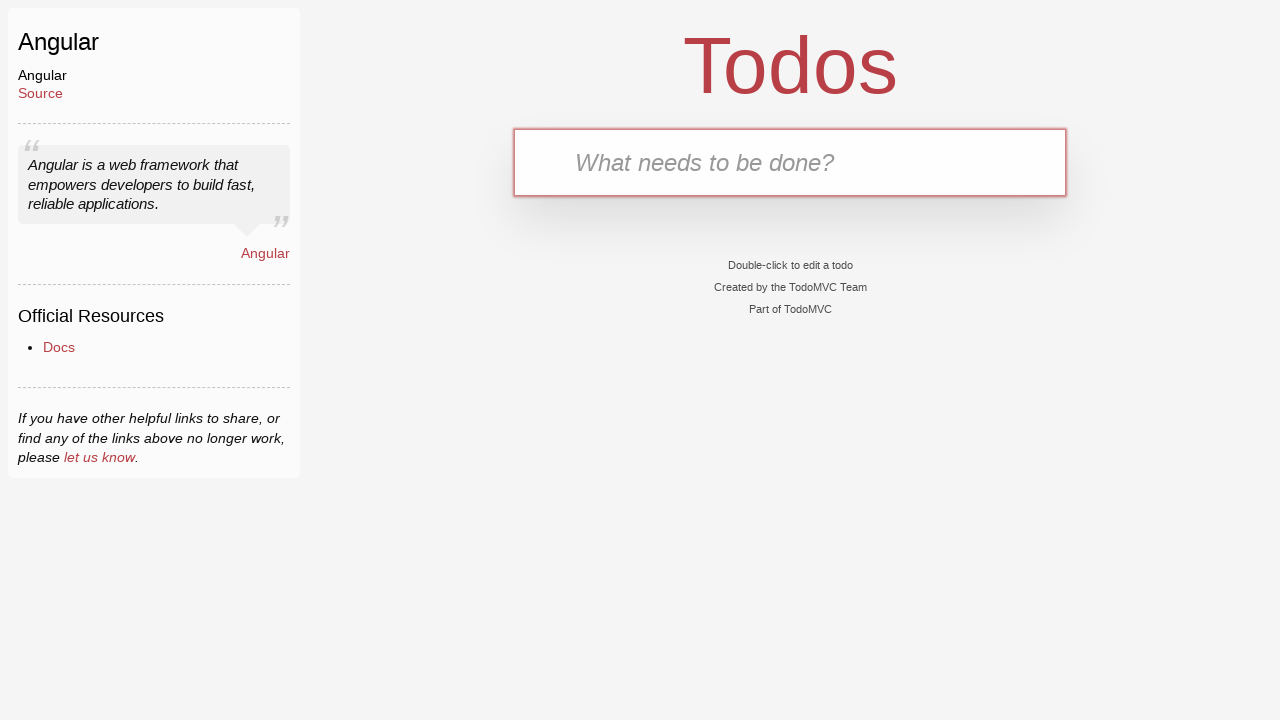

Filled new todo input field with 'Buy milk' on .new-todo
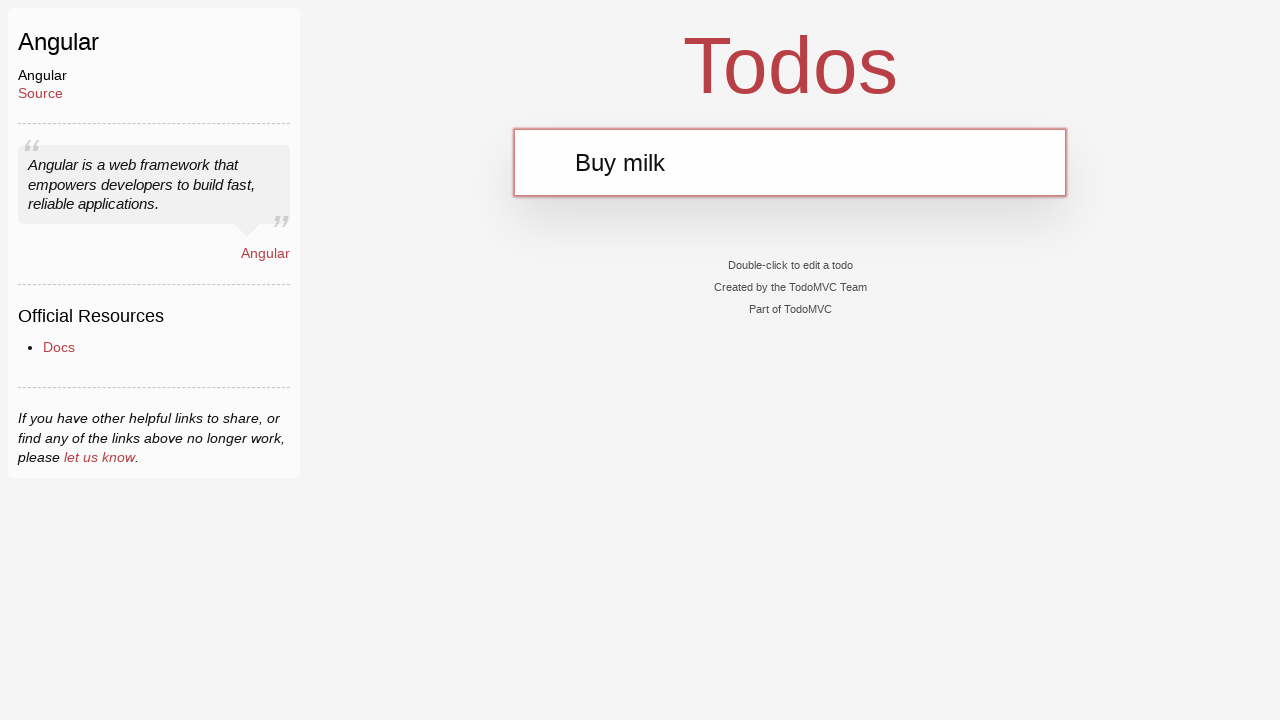

Pressed Enter to add the todo item on .new-todo
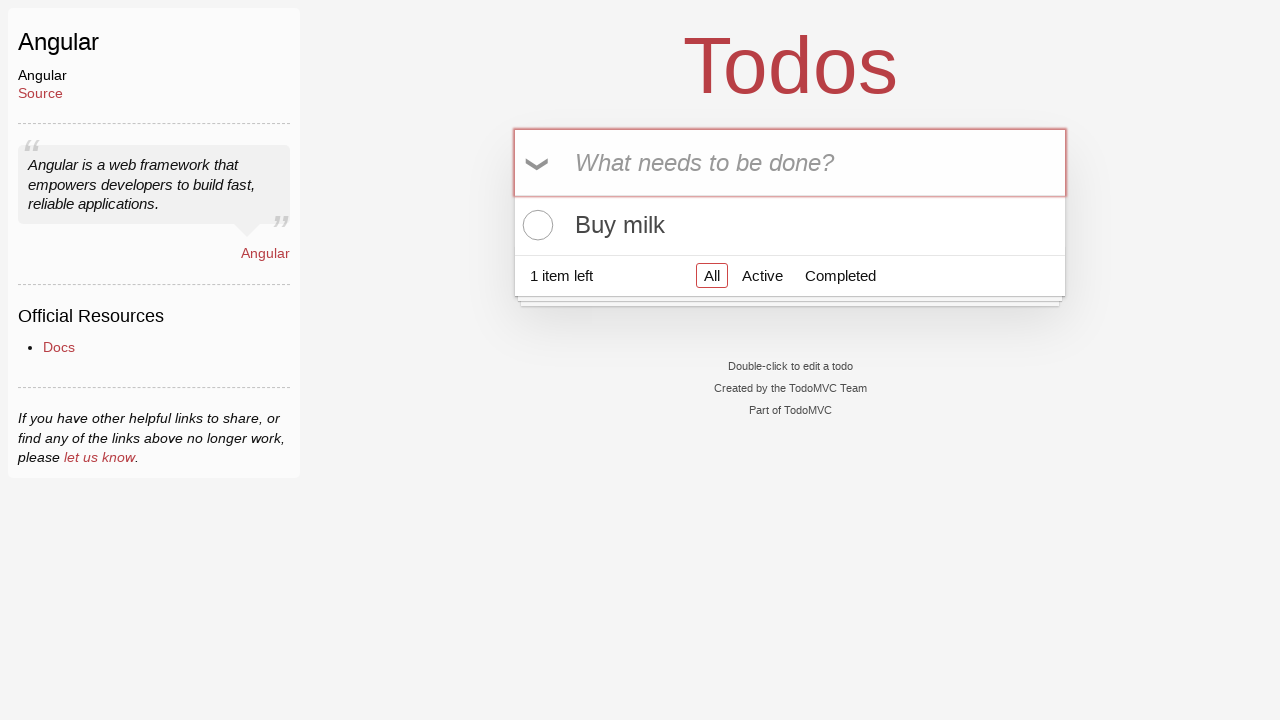

Waited for footer todo count to appear
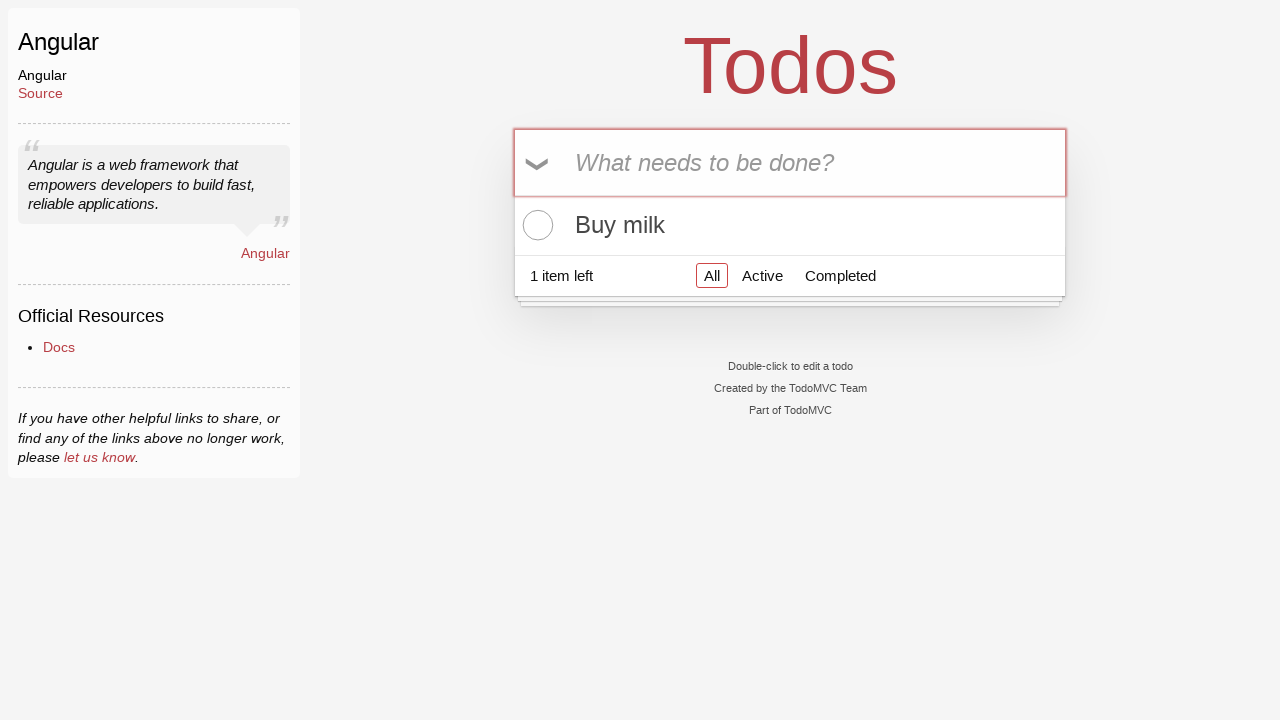

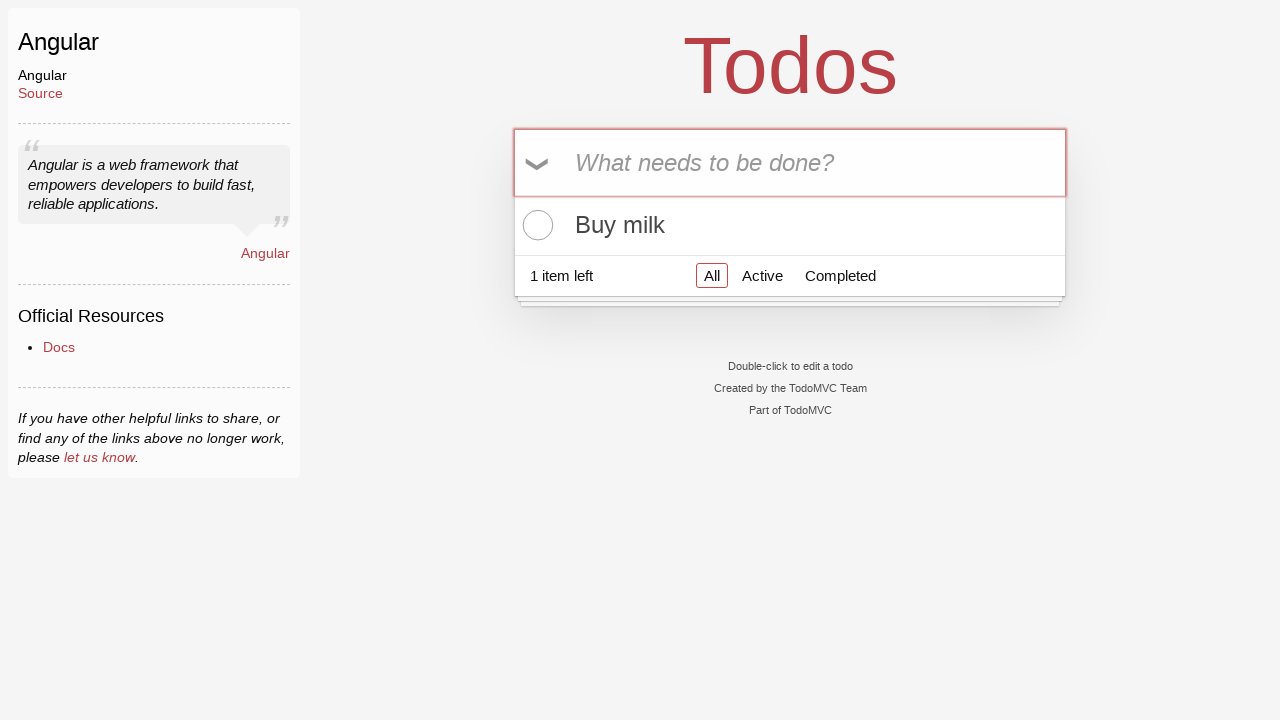